Tests that a todo item is removed when edited to an empty string

Starting URL: https://demo.playwright.dev/todomvc

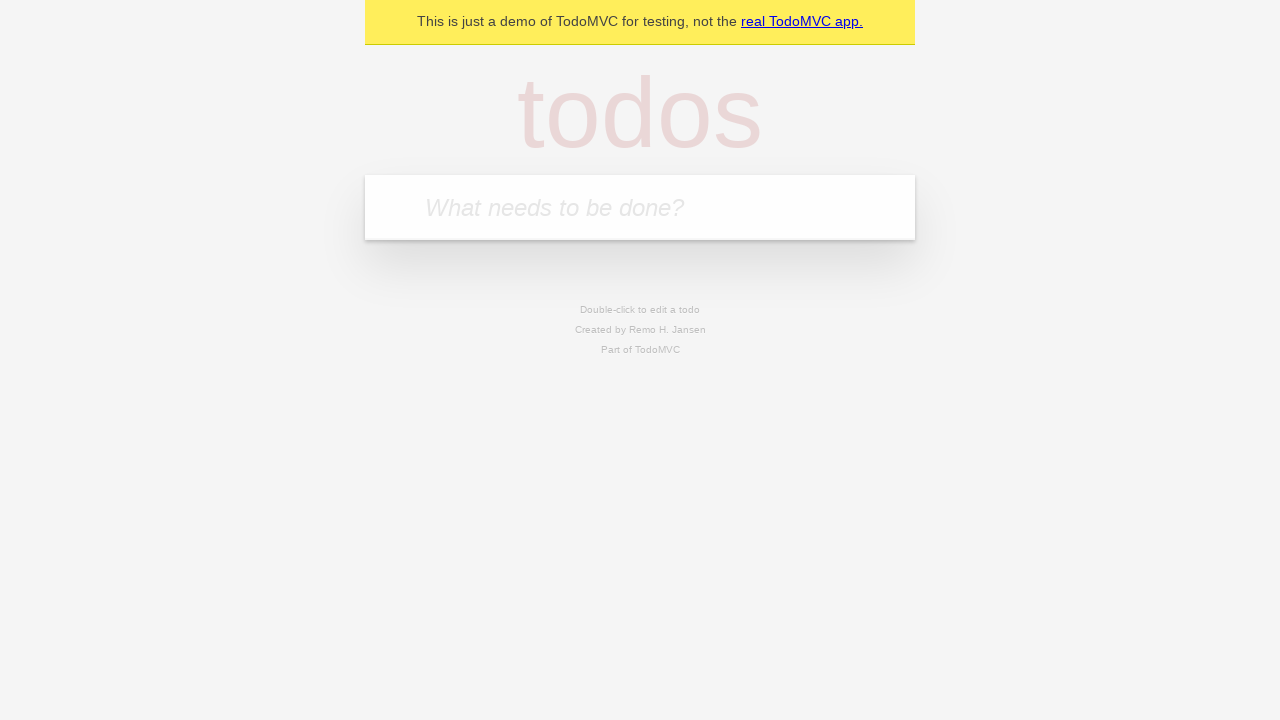

Filled new todo input with 'buy some cheese' on internal:attr=[placeholder="What needs to be done?"i]
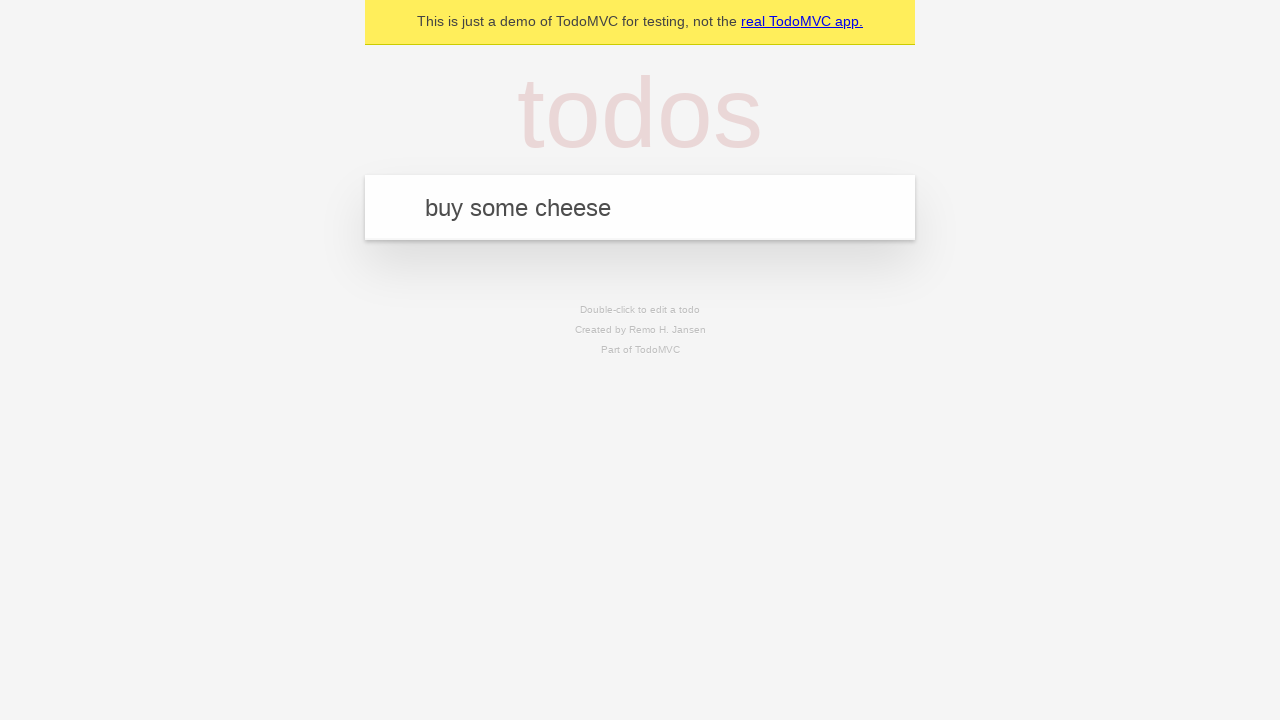

Pressed Enter to create todo item 'buy some cheese' on internal:attr=[placeholder="What needs to be done?"i]
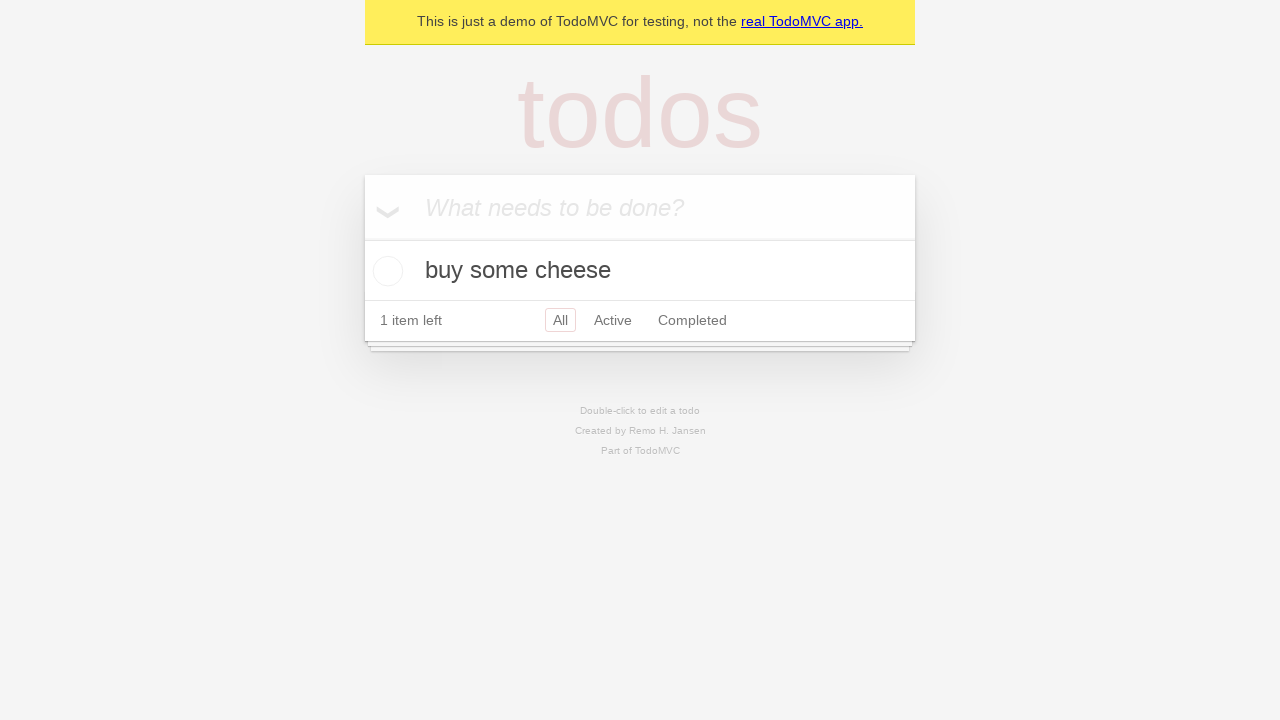

Filled new todo input with 'feed the cat' on internal:attr=[placeholder="What needs to be done?"i]
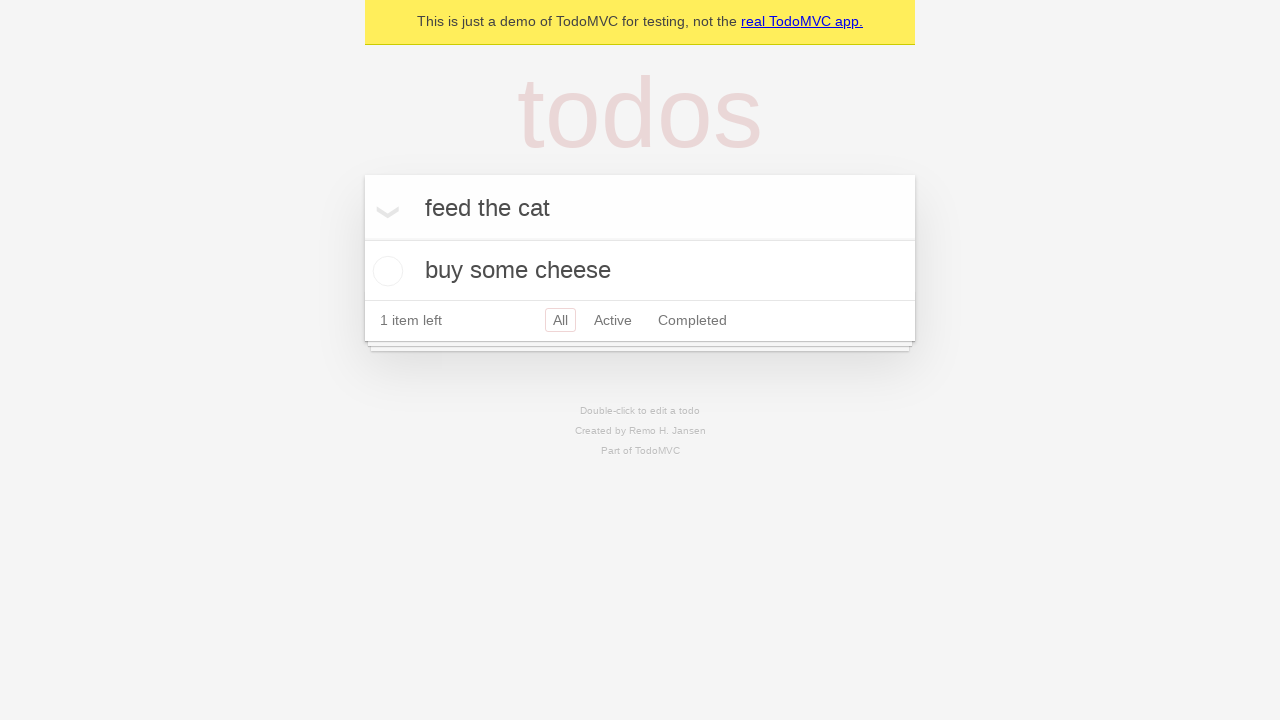

Pressed Enter to create todo item 'feed the cat' on internal:attr=[placeholder="What needs to be done?"i]
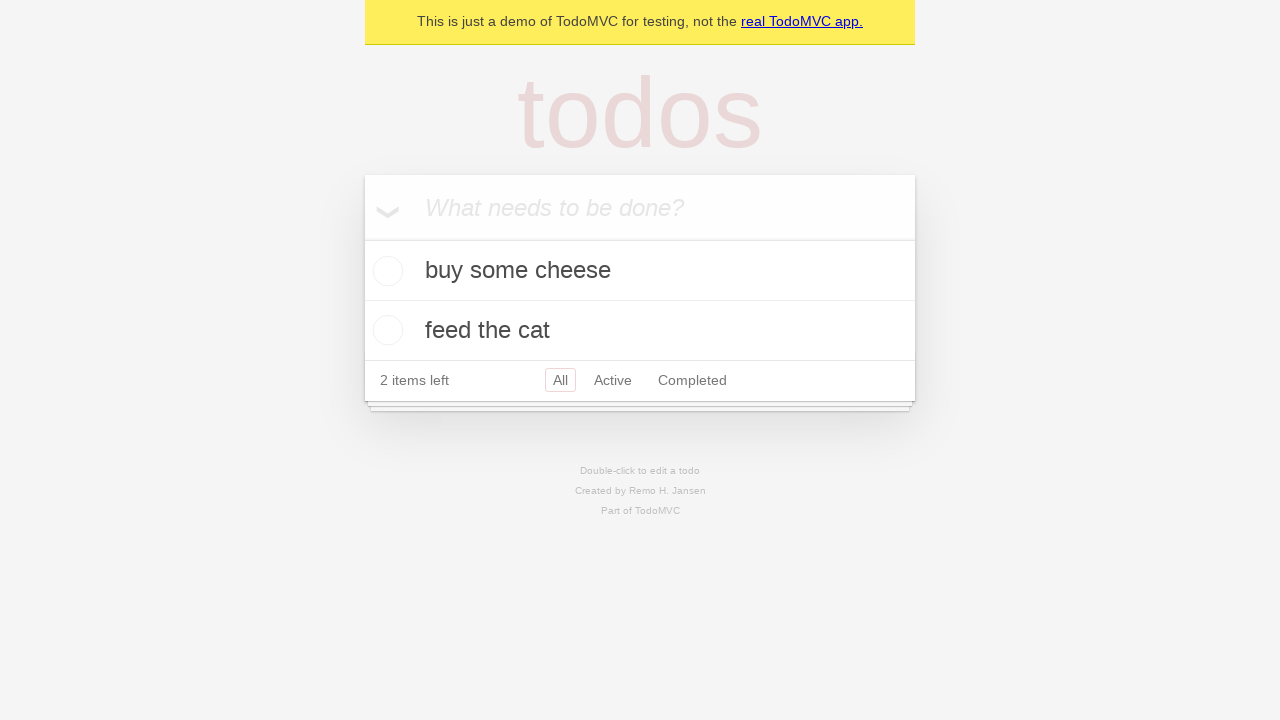

Filled new todo input with 'book a doctors appointment' on internal:attr=[placeholder="What needs to be done?"i]
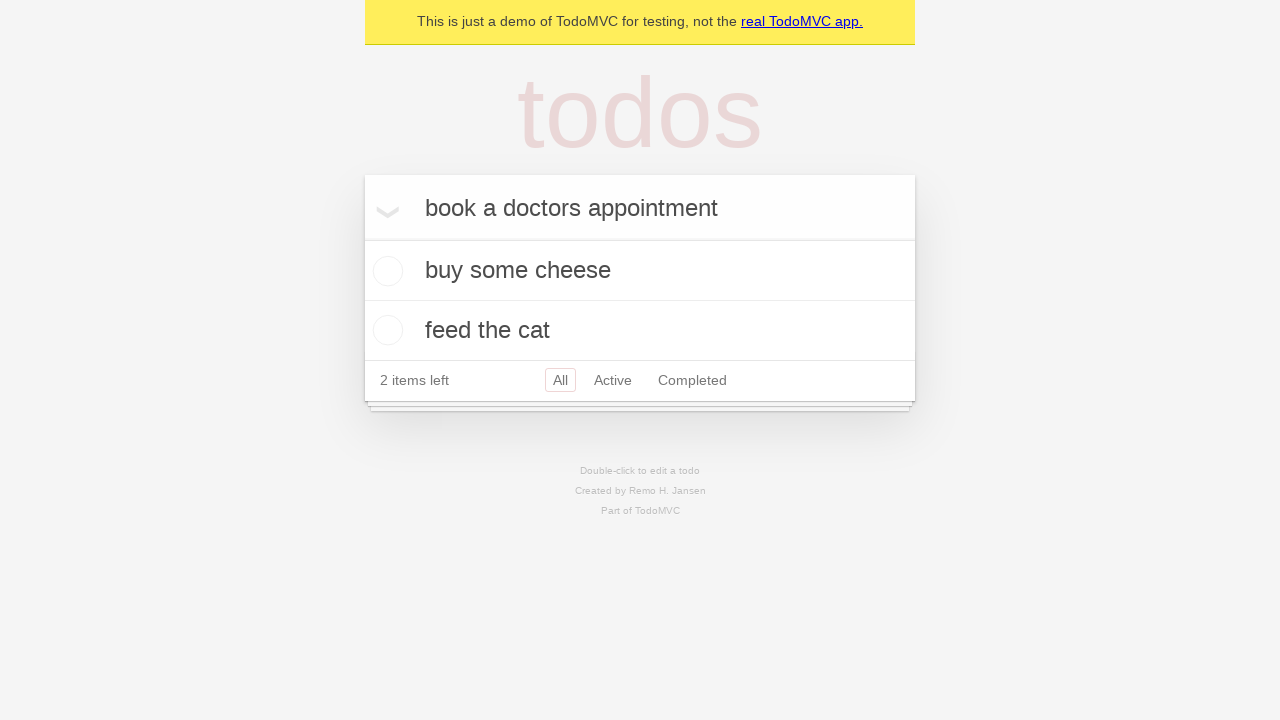

Pressed Enter to create todo item 'book a doctors appointment' on internal:attr=[placeholder="What needs to be done?"i]
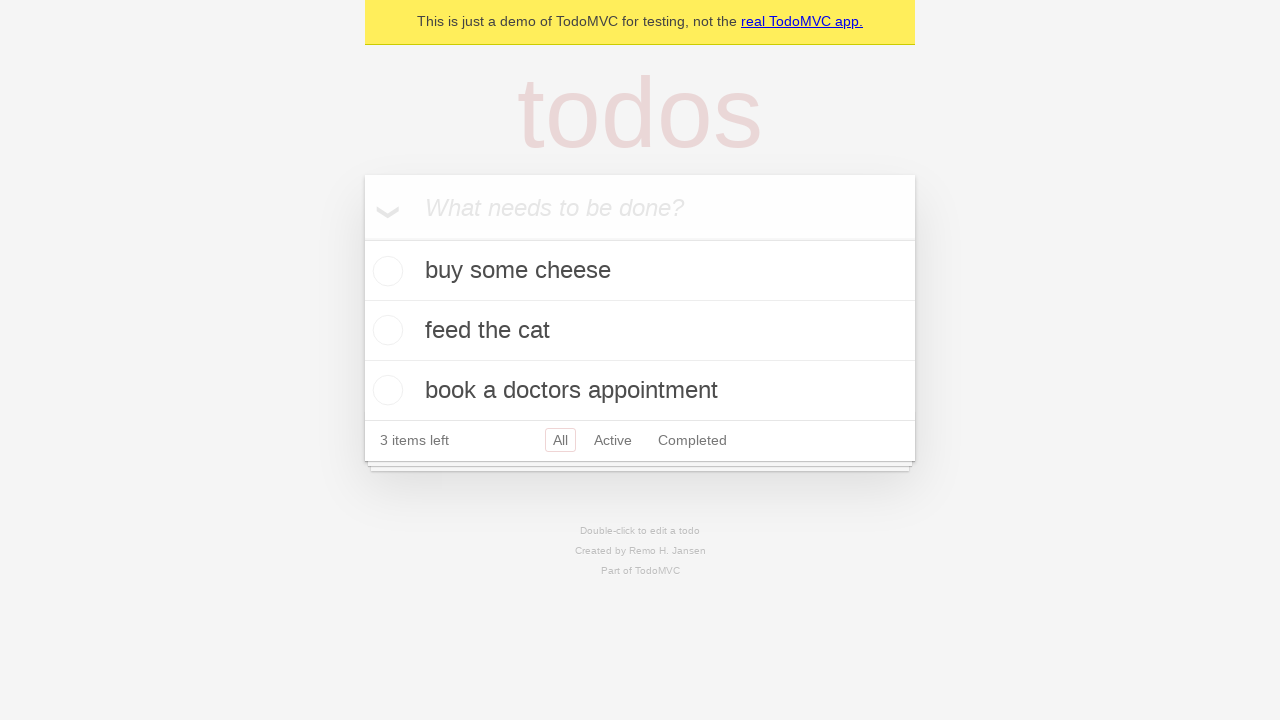

Double-clicked second todo item to enter edit mode at (640, 331) on internal:testid=[data-testid="todo-item"s] >> nth=1
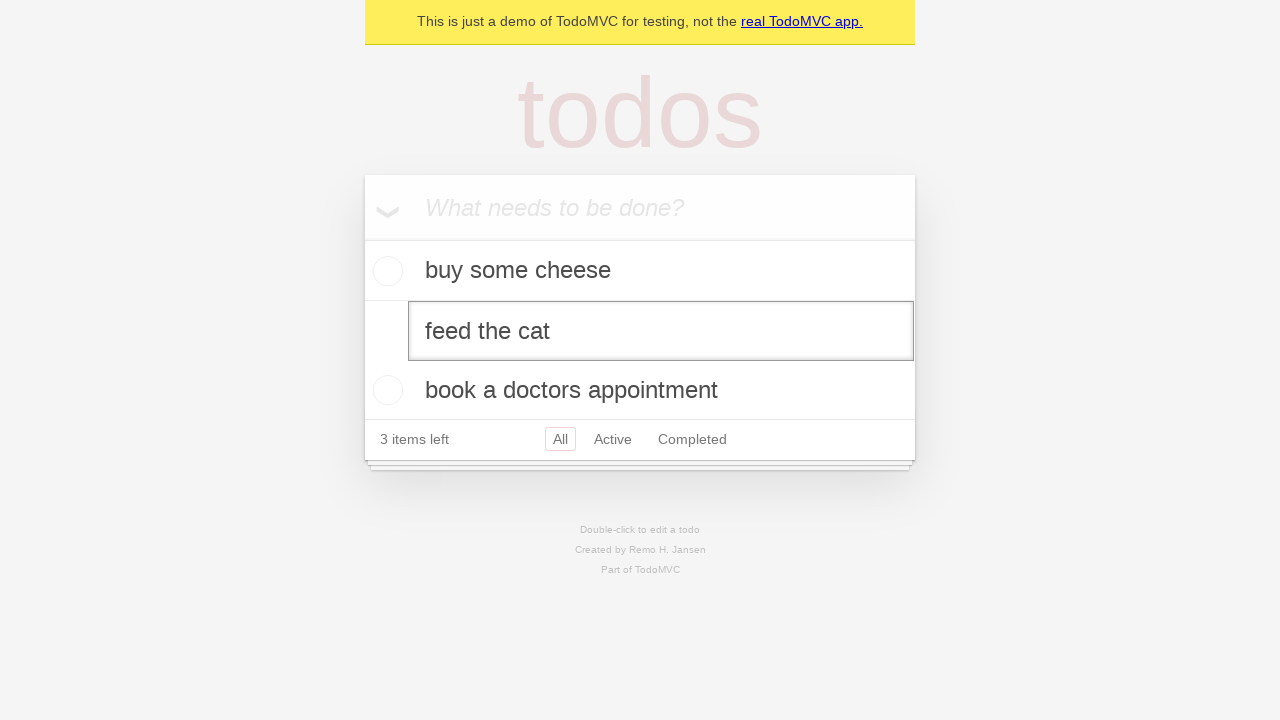

Cleared the edit input field to empty string on internal:testid=[data-testid="todo-item"s] >> nth=1 >> internal:role=textbox[nam
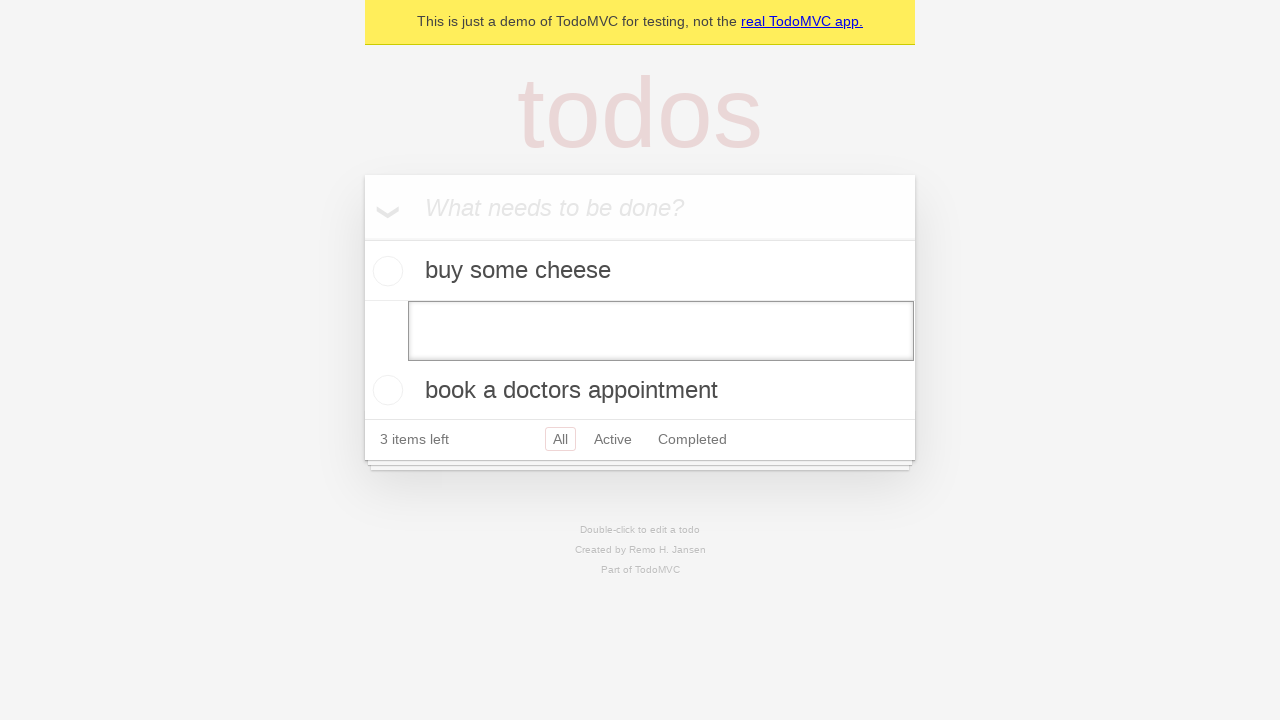

Pressed Enter to confirm empty edit, removing the todo item on internal:testid=[data-testid="todo-item"s] >> nth=1 >> internal:role=textbox[nam
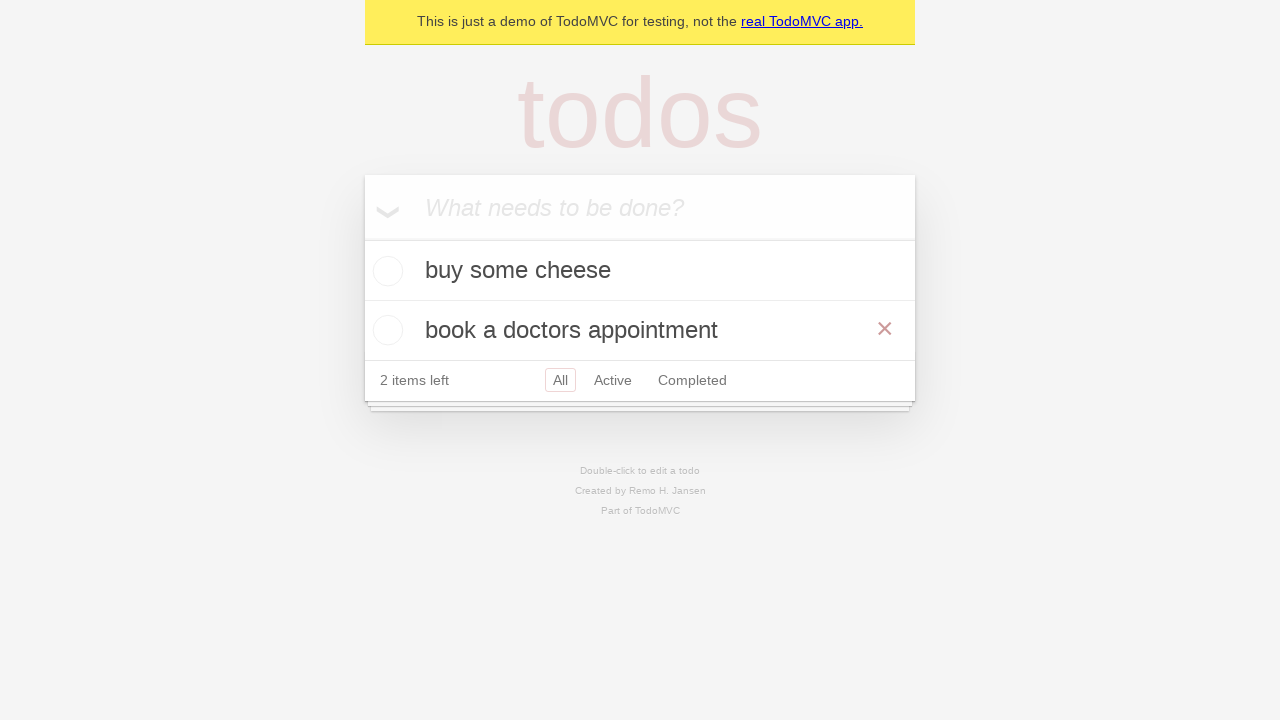

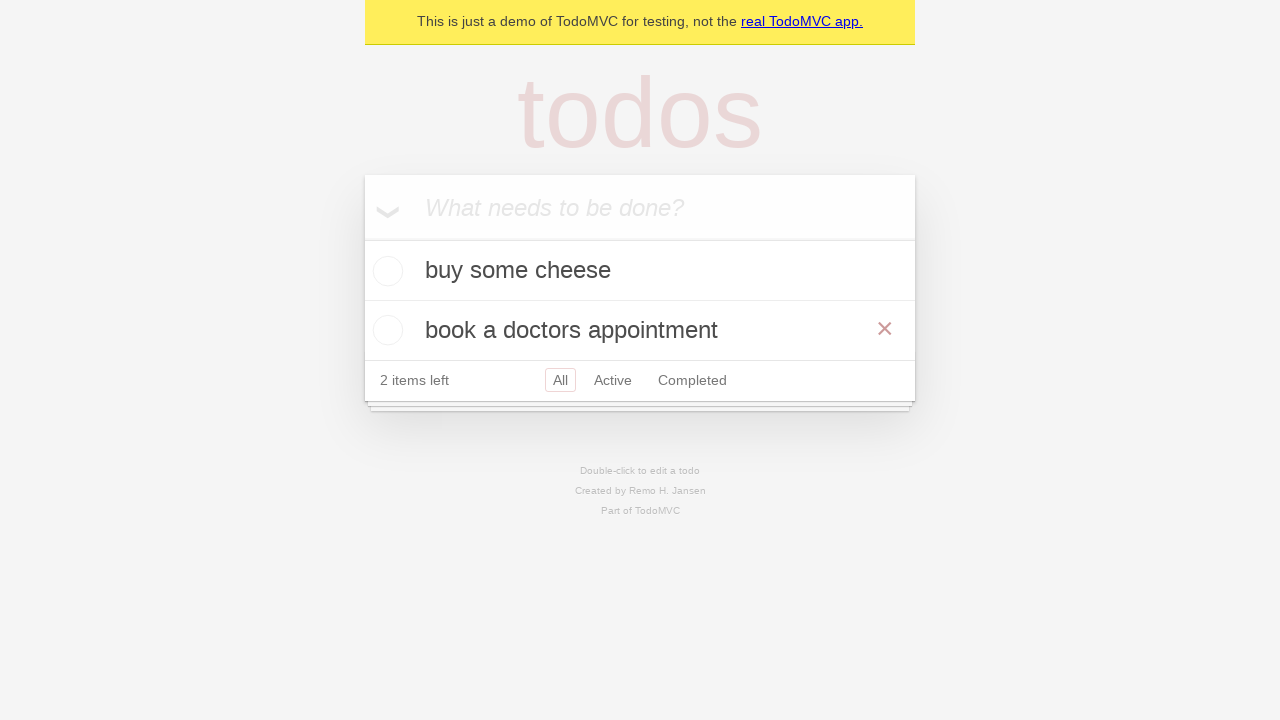